Navigates to Rahul Shetty Academy website and verifies the page loads by checking the title.

Starting URL: https://rahulshettyacademy.com/

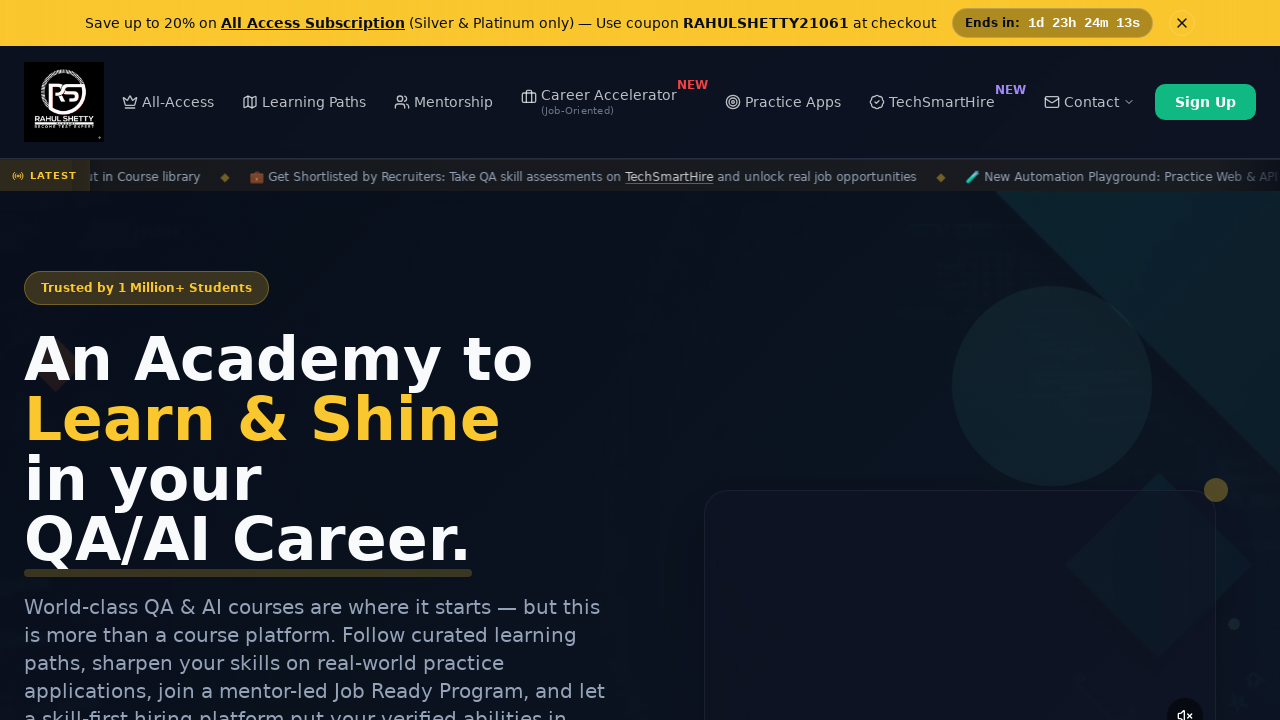

Page loaded and DOM content is ready
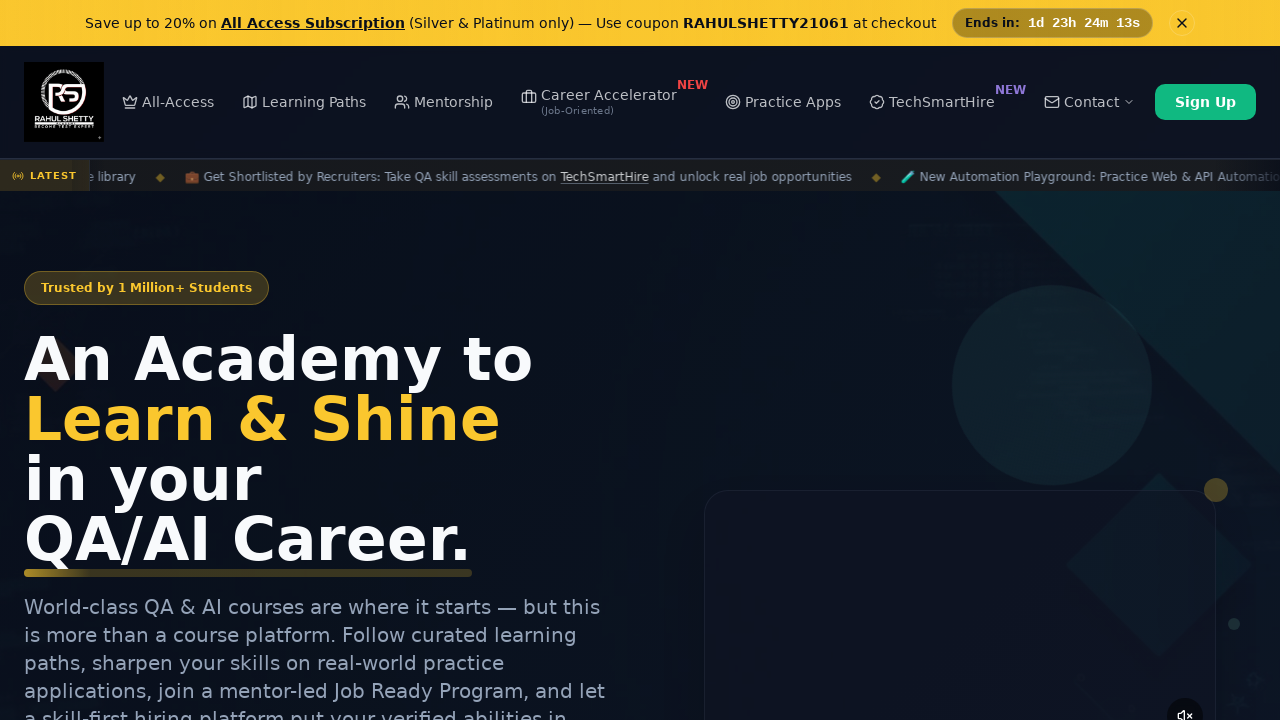

Retrieved page title: 'Rahul Shetty Academy | QA Automation, Playwright, AI Testing & Online Training'
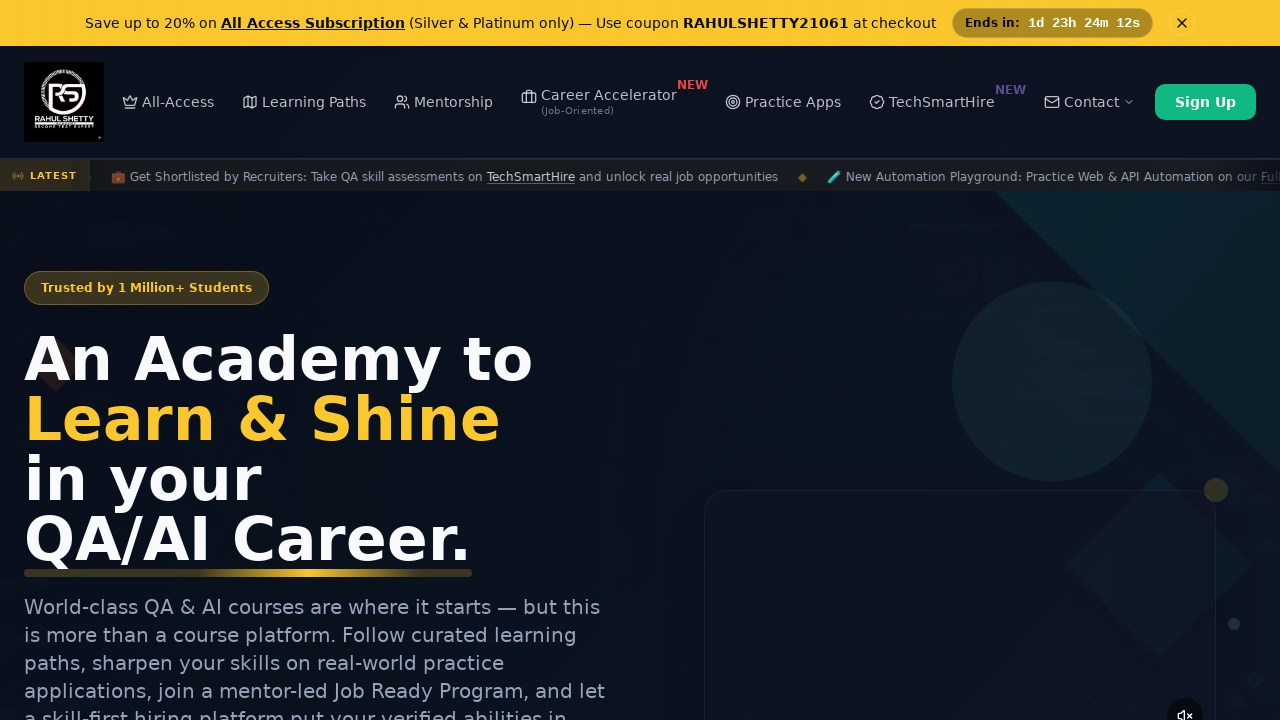

Verified page title contains 'Rahul Shetty Academy' or 'QA'
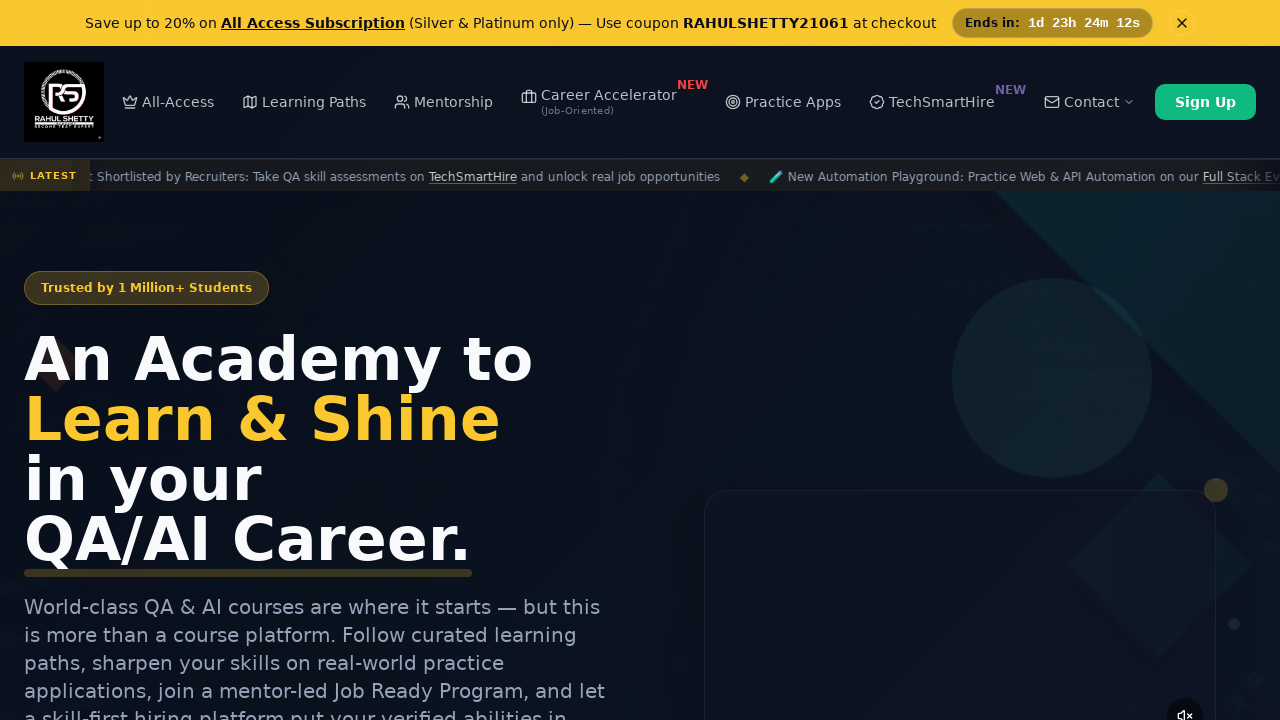

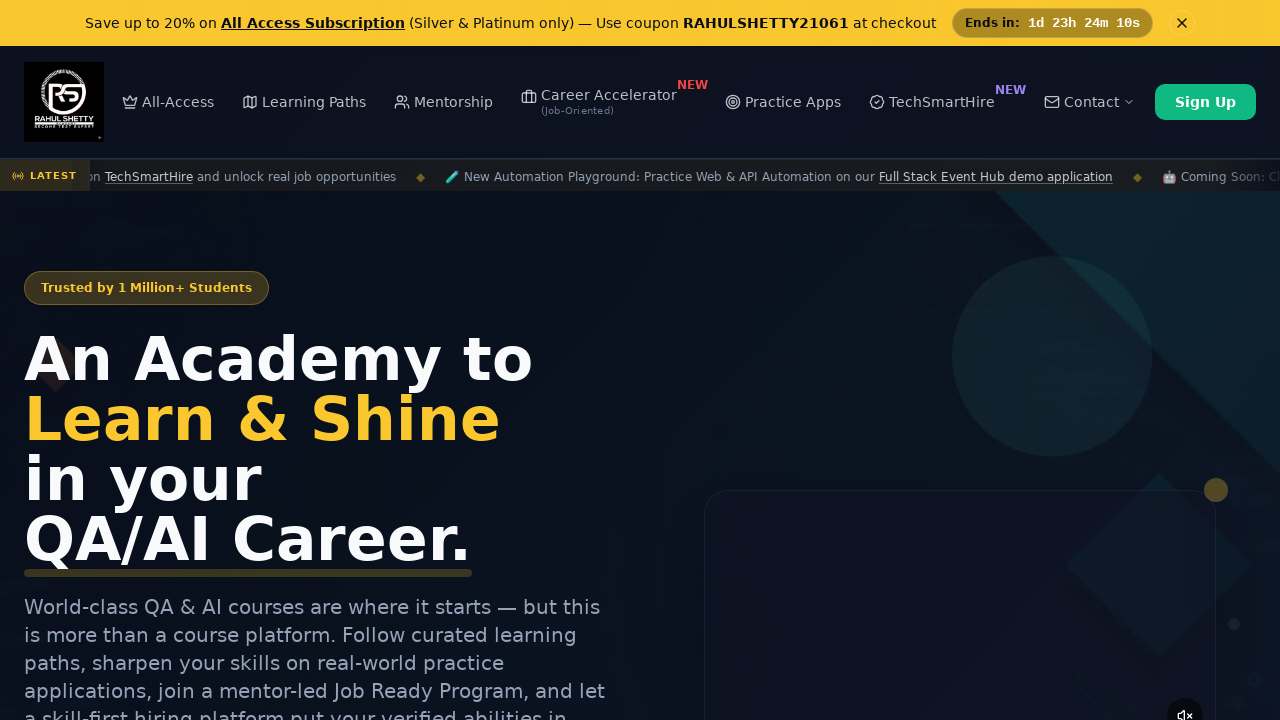